Navigates to auto.am car marketplace website and verifies the search button element is present by waiting for it to load

Starting URL: https://auto.am/

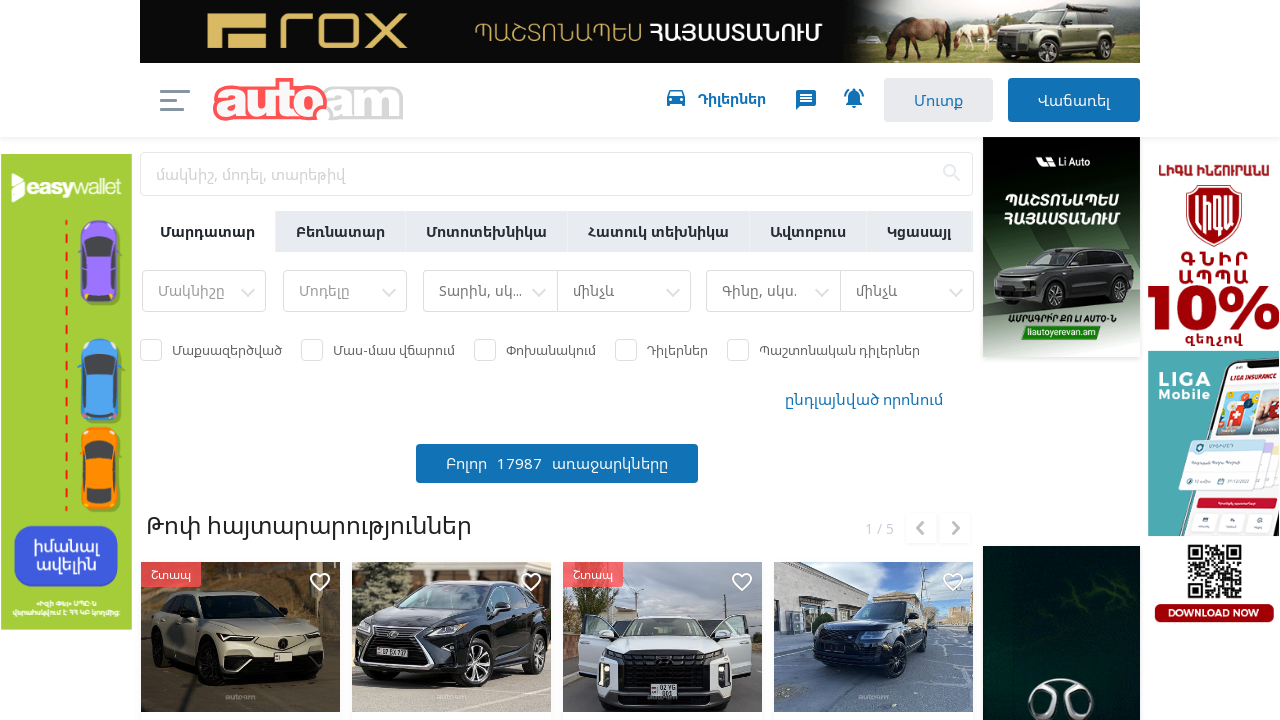

Navigated to auto.am car marketplace website
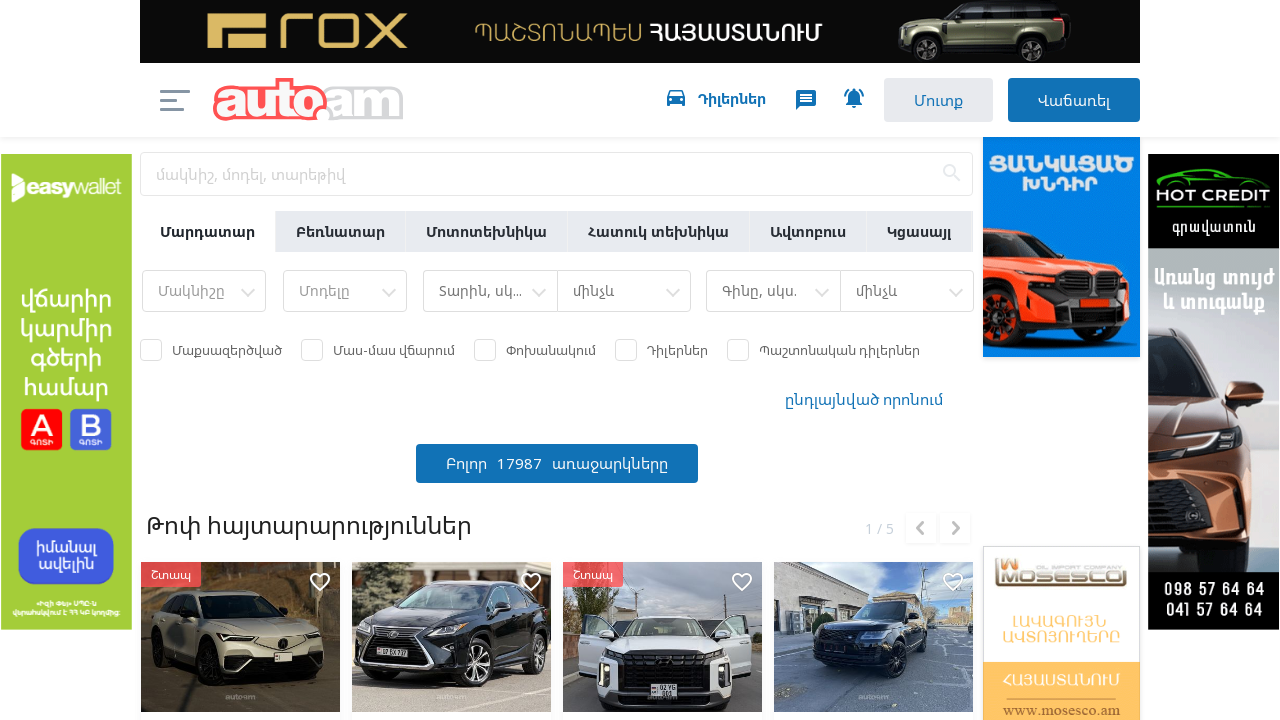

Search button element loaded and became visible
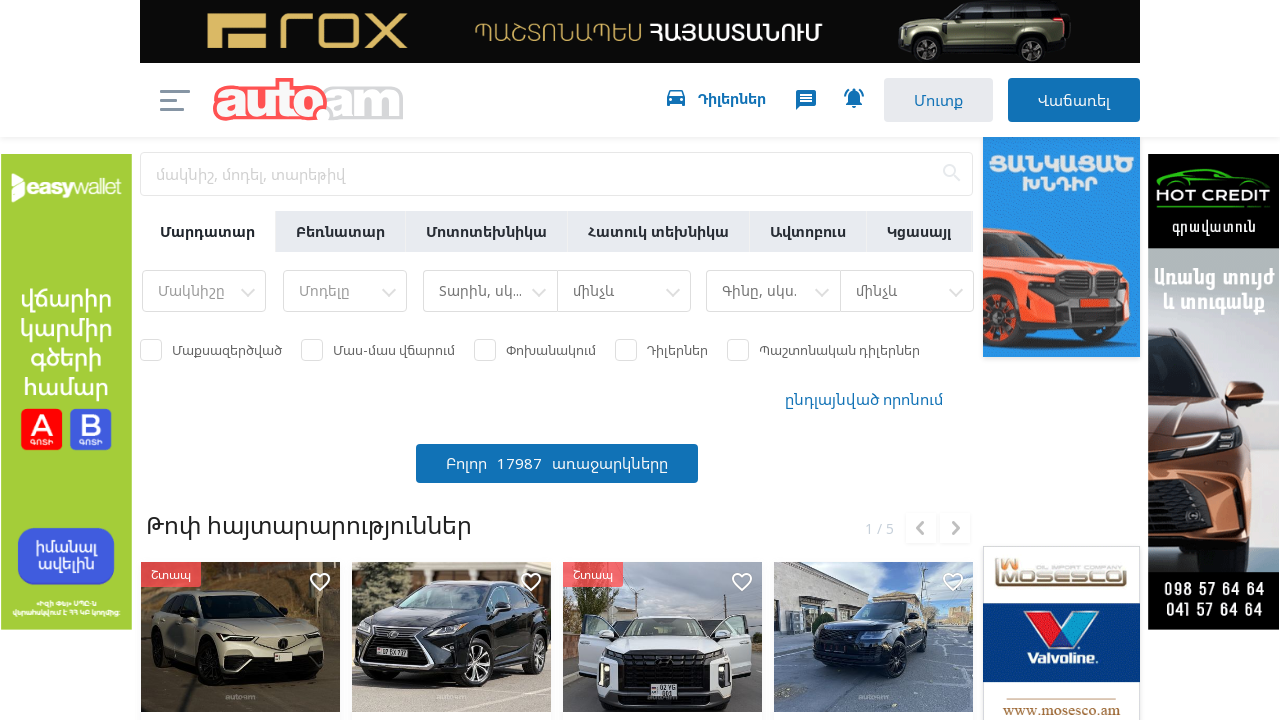

Located search button element by xpath
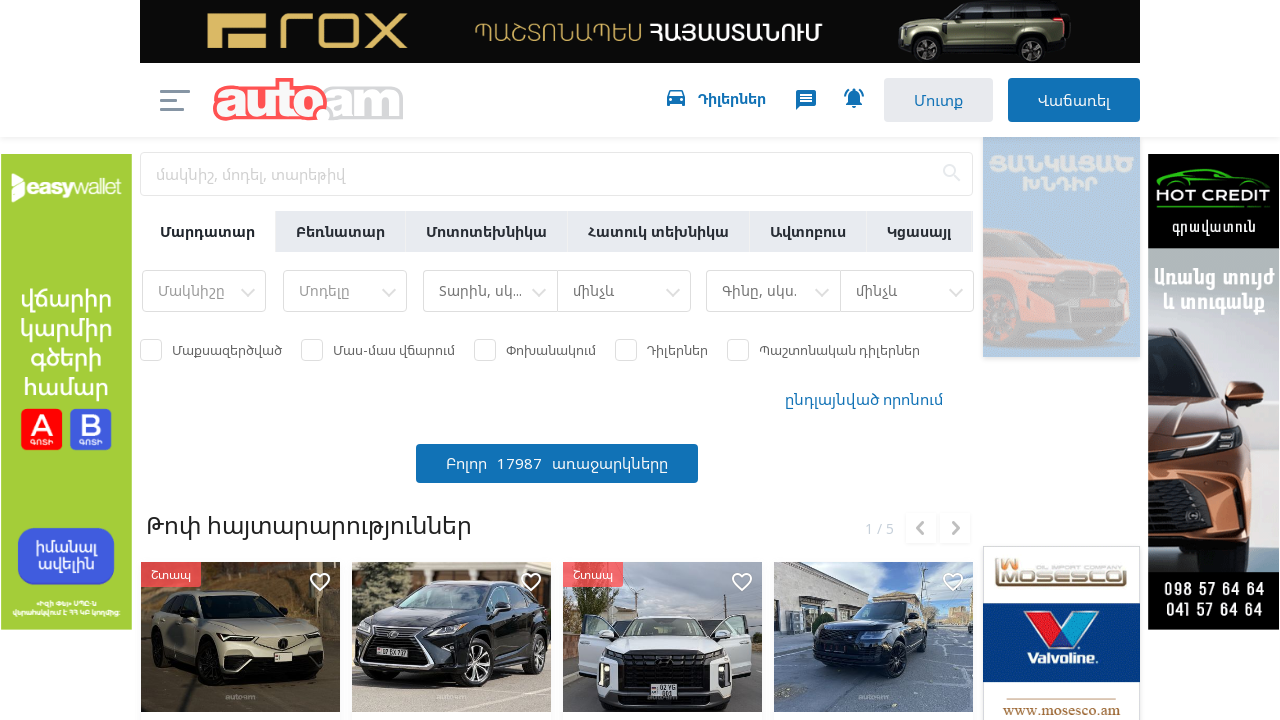

Search button confirmed to be in visible state
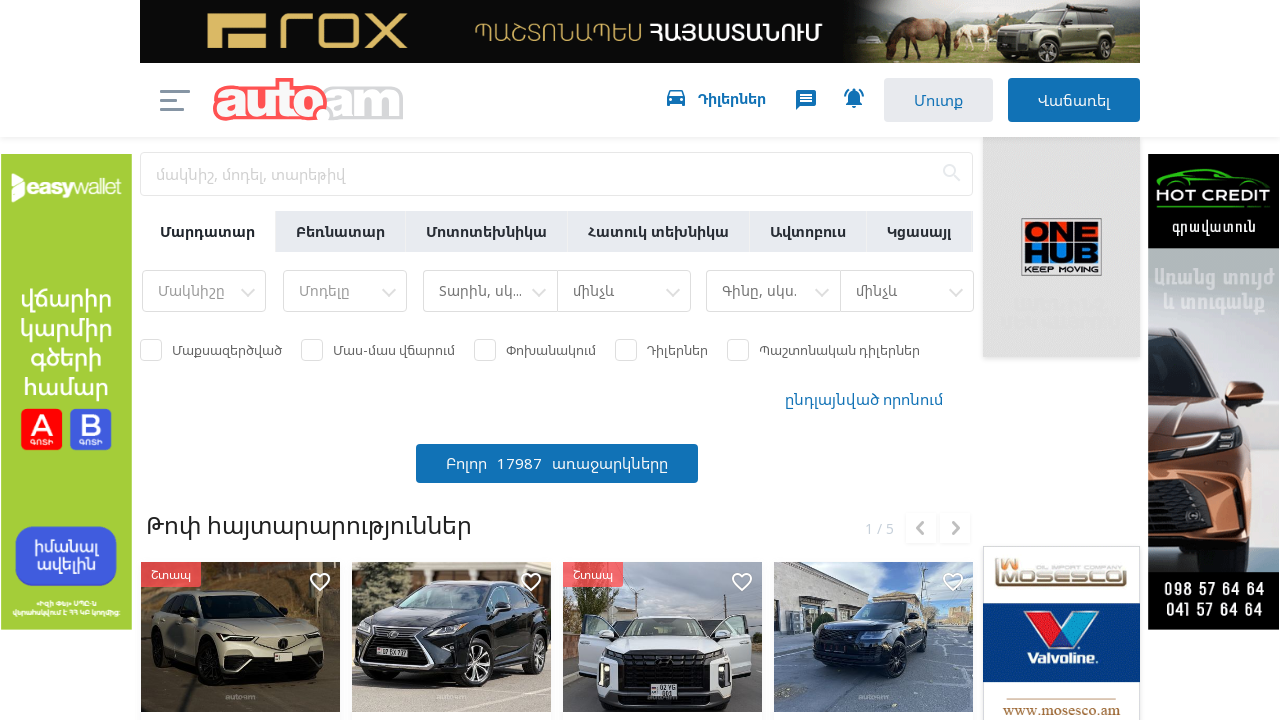

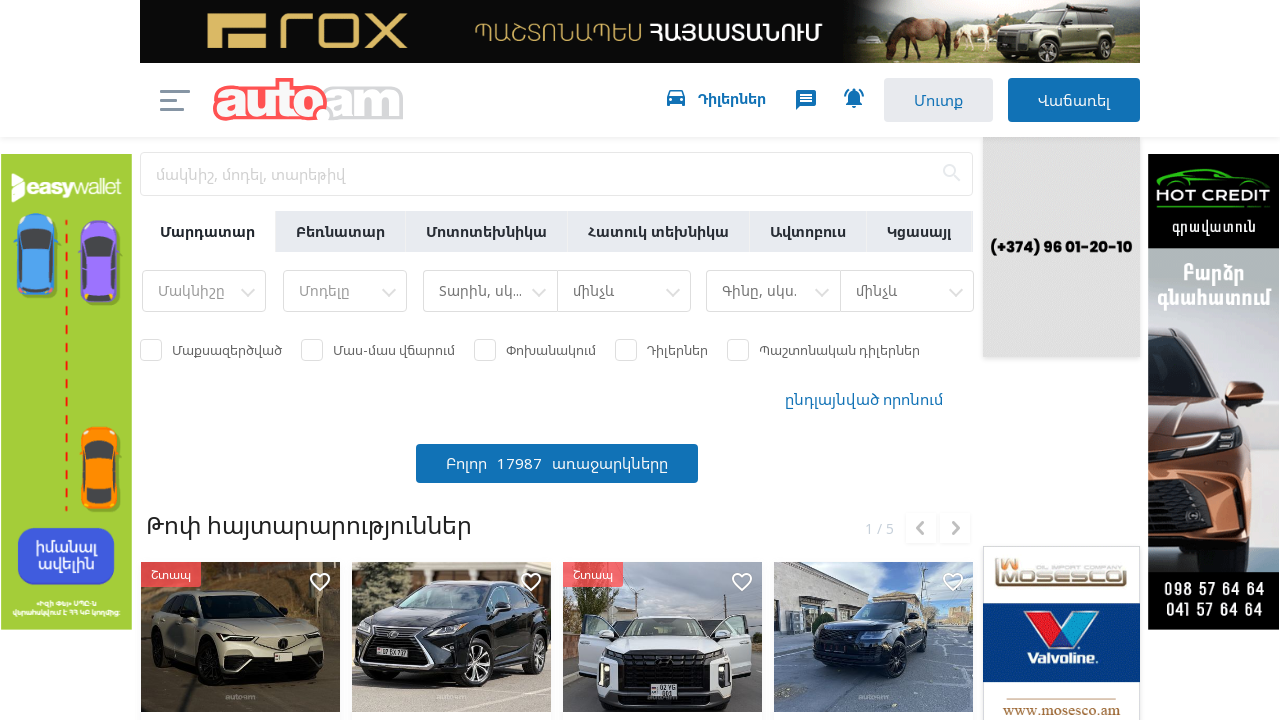